Tests the add/remove elements functionality by clicking the "Add Element" button 5 times and verifying that new elements are added to the page

Starting URL: https://the-internet.herokuapp.com/add_remove_elements/

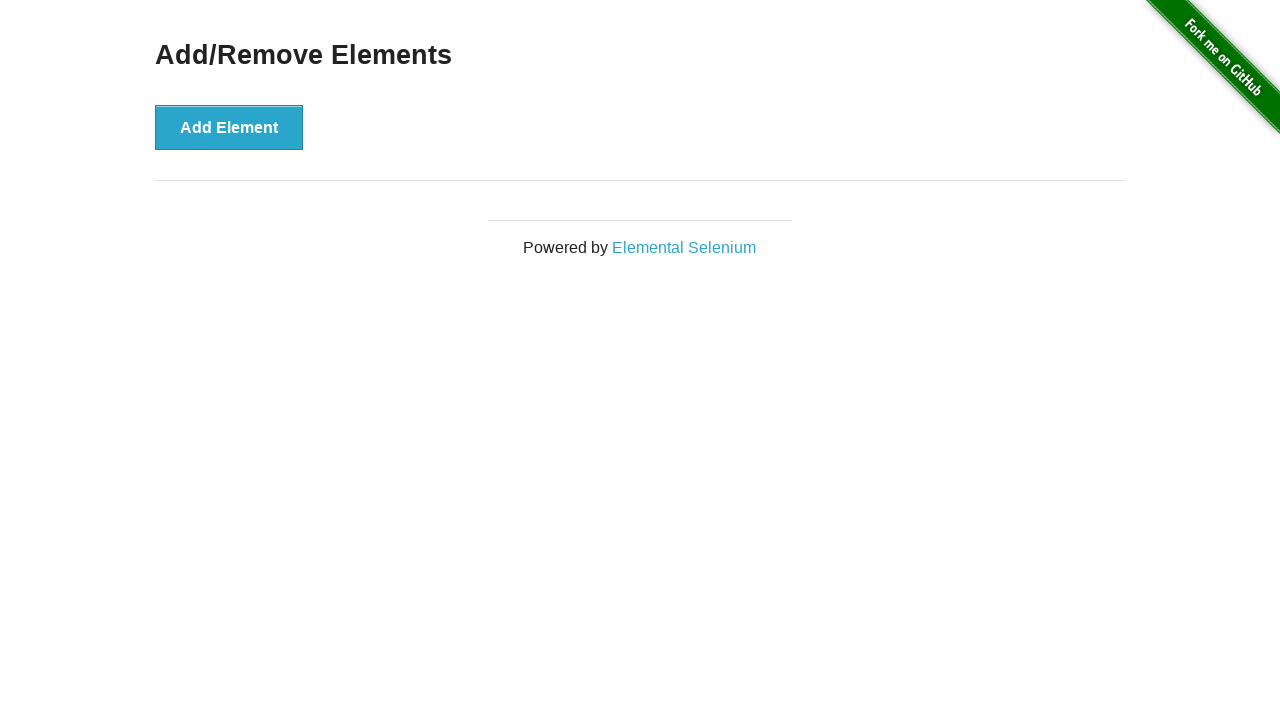

Clicked 'Add Element' button at (229, 127) on button >> internal:has-text="Add Element"i
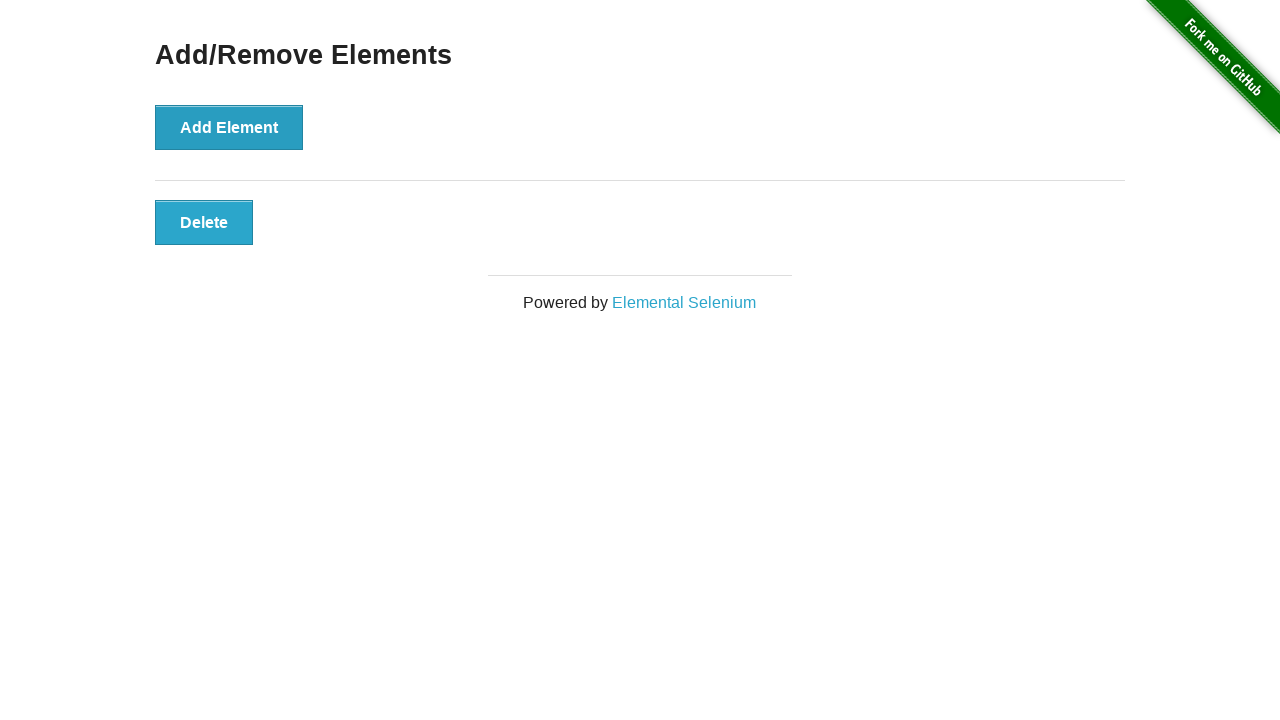

Clicked 'Add Element' button at (229, 127) on button >> internal:has-text="Add Element"i
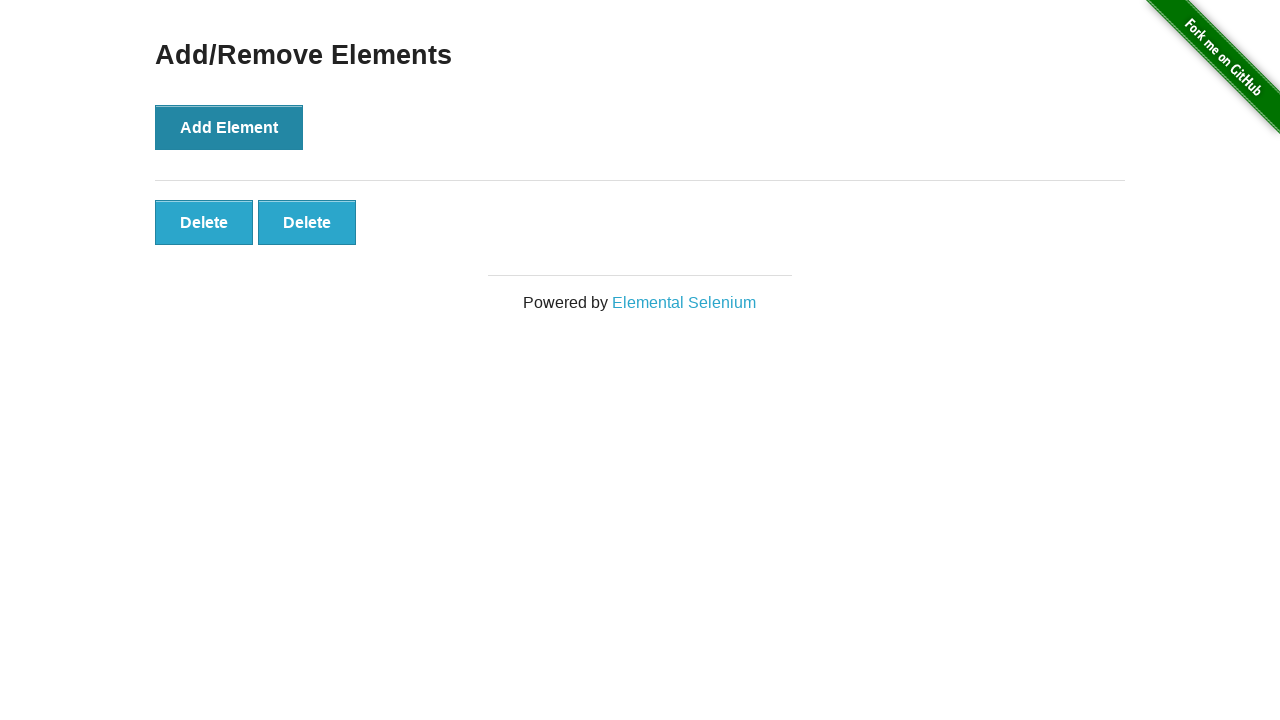

Clicked 'Add Element' button at (229, 127) on button >> internal:has-text="Add Element"i
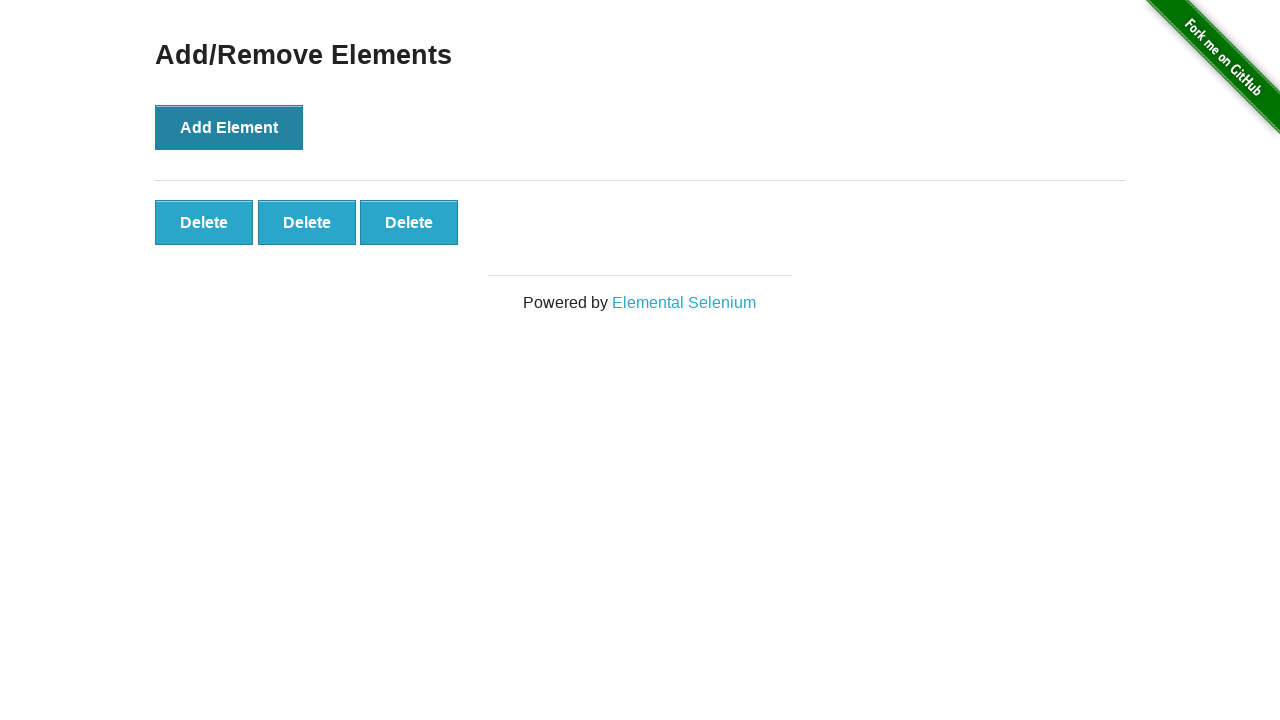

Clicked 'Add Element' button at (229, 127) on button >> internal:has-text="Add Element"i
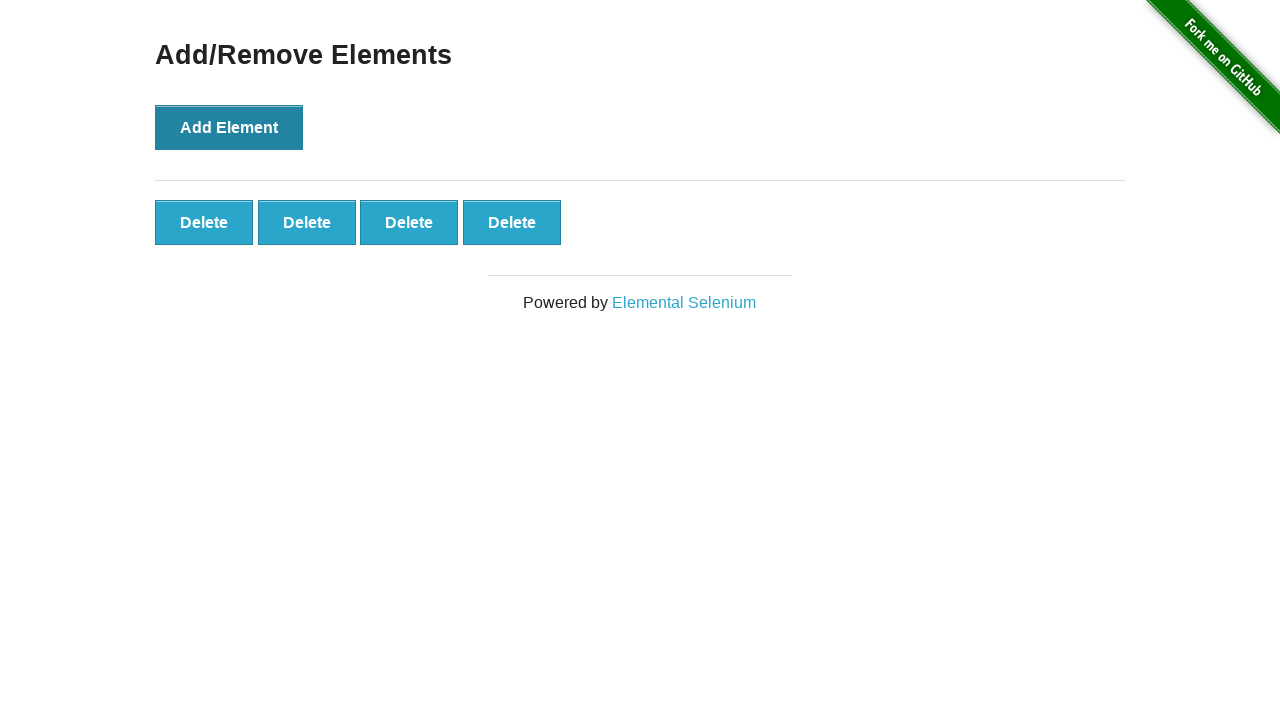

Clicked 'Add Element' button at (229, 127) on button >> internal:has-text="Add Element"i
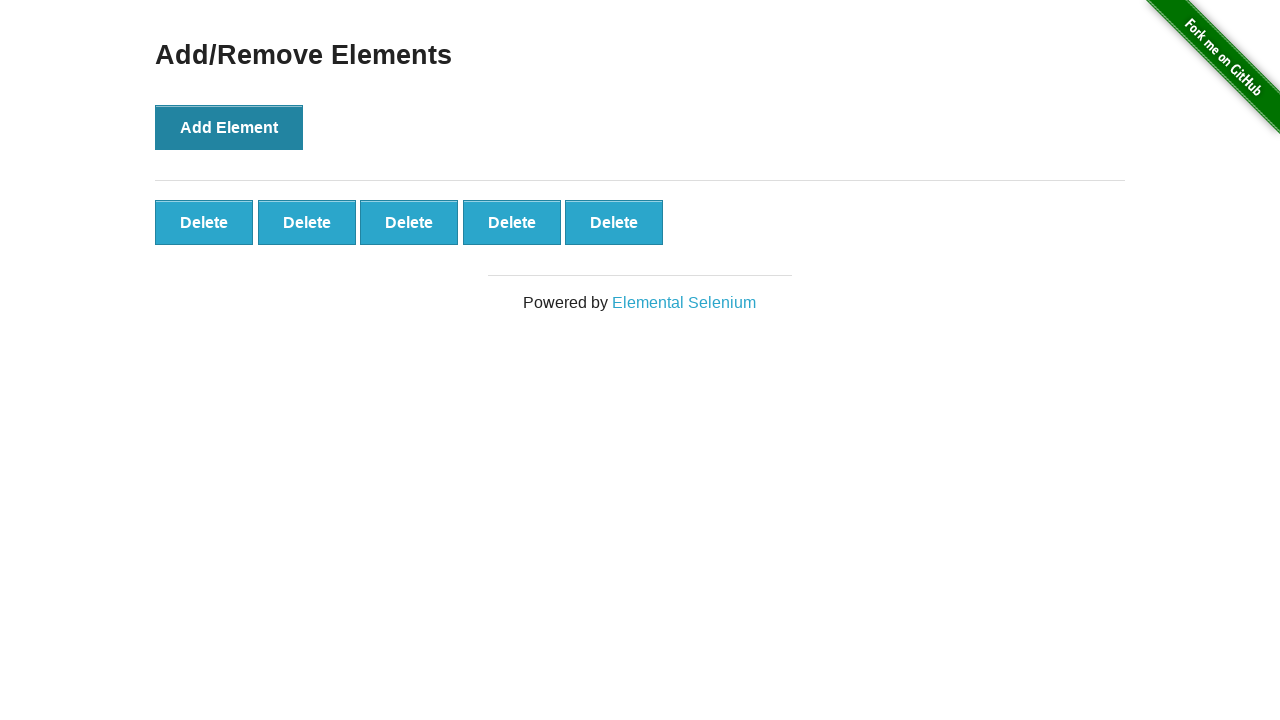

Added elements appeared on the page
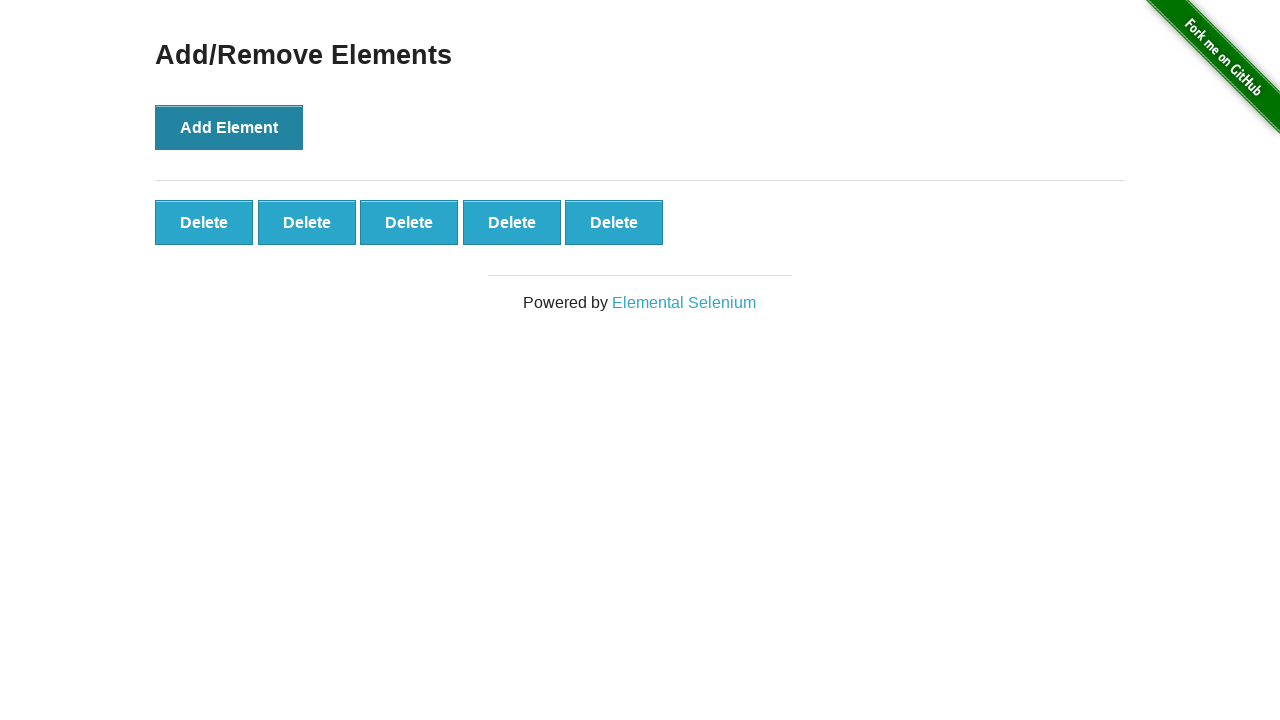

Verified that 5 delete buttons were added to the page
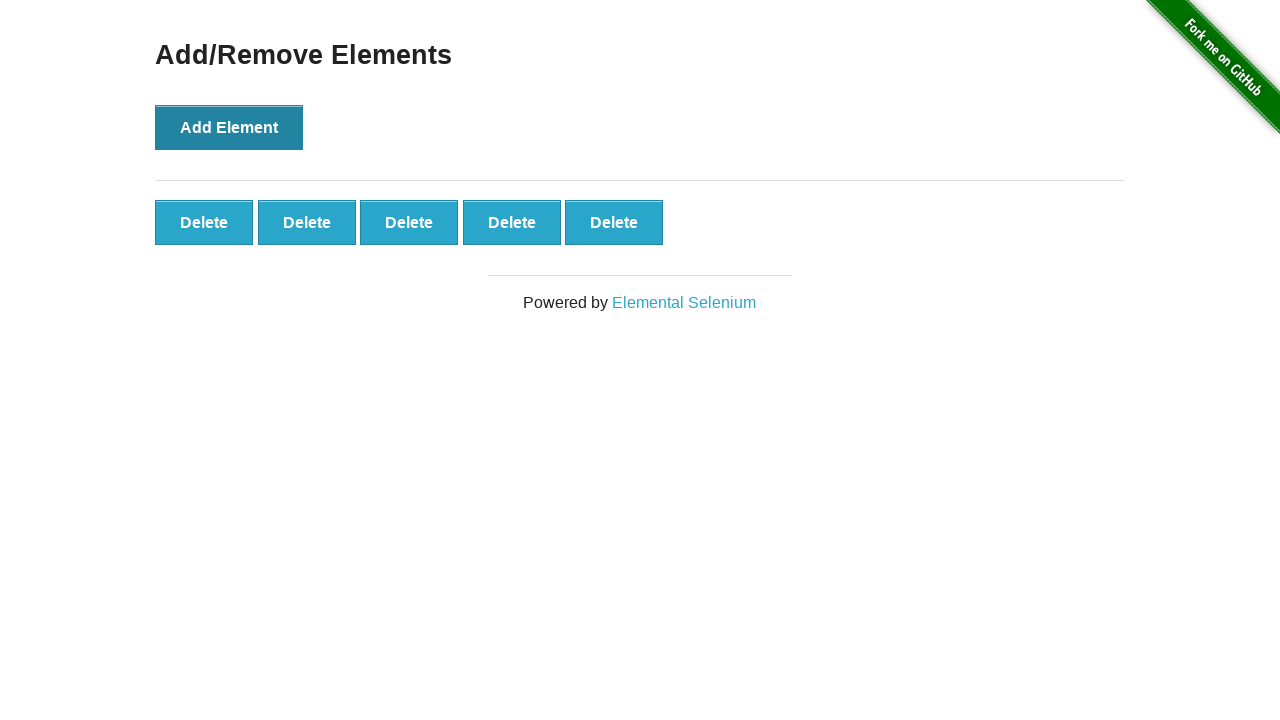

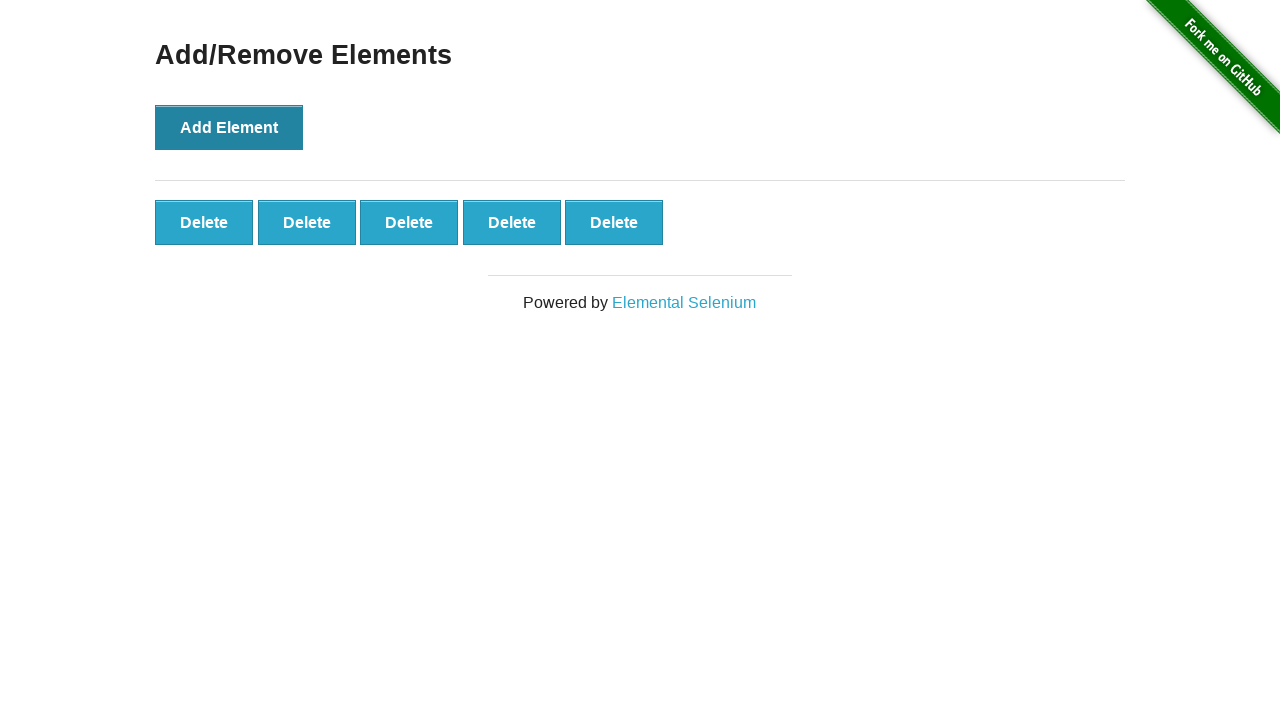